Tests sign up form validation with a too short password (single digit), expecting an error message

Starting URL: https://www.sharelane.com/cgi-bin/register.py?page=1&zip_code=88888

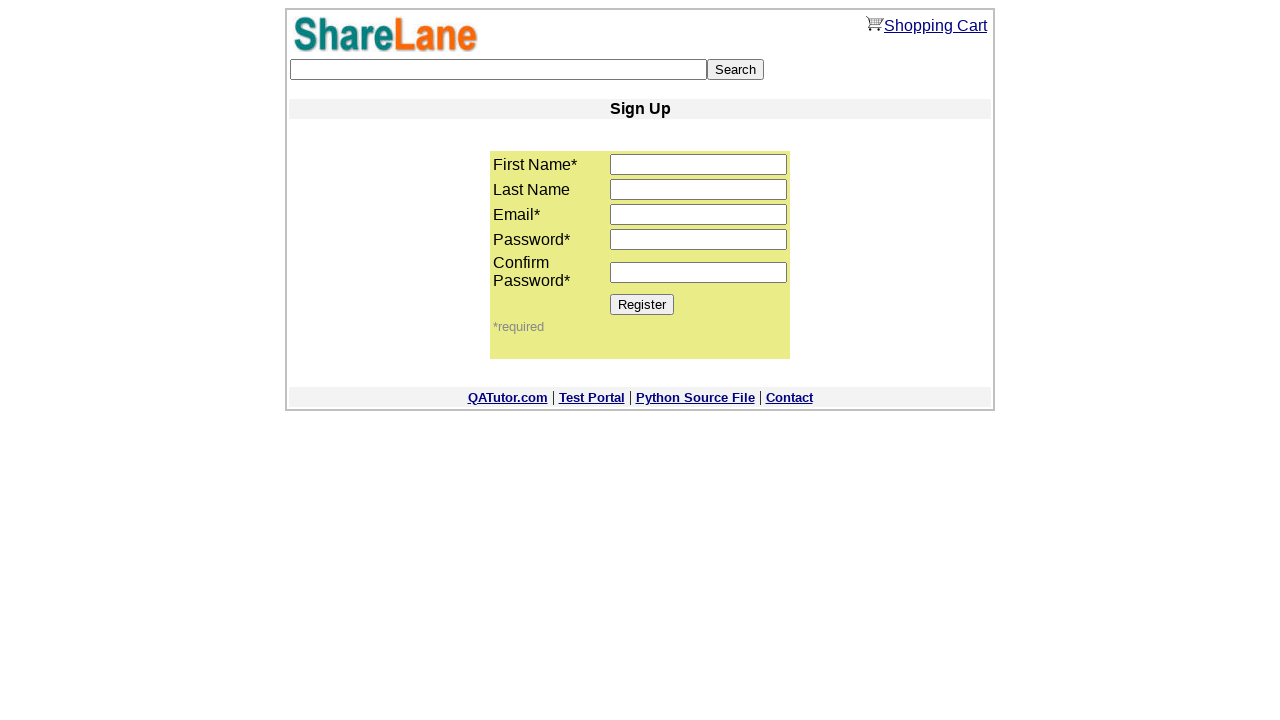

Filled first name field with 'Mary' on input[name='first_name']
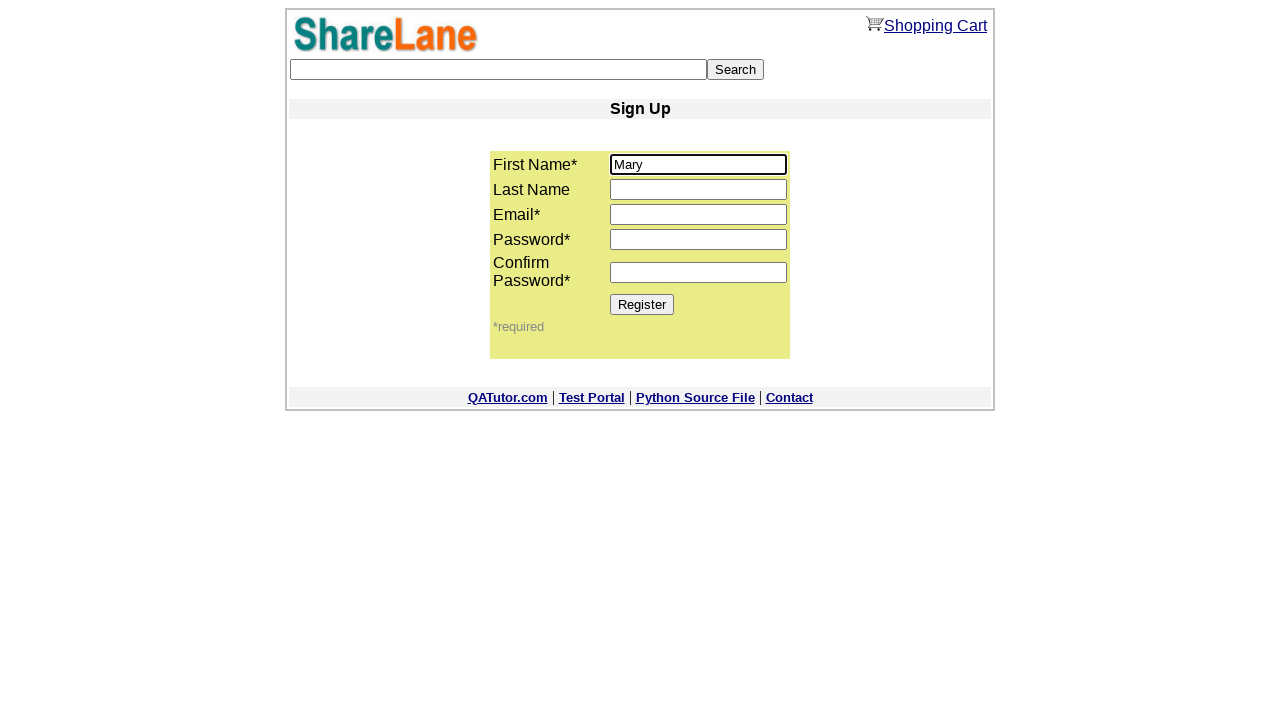

Filled email field with 'amigo11@mail.ru' on input[name='email']
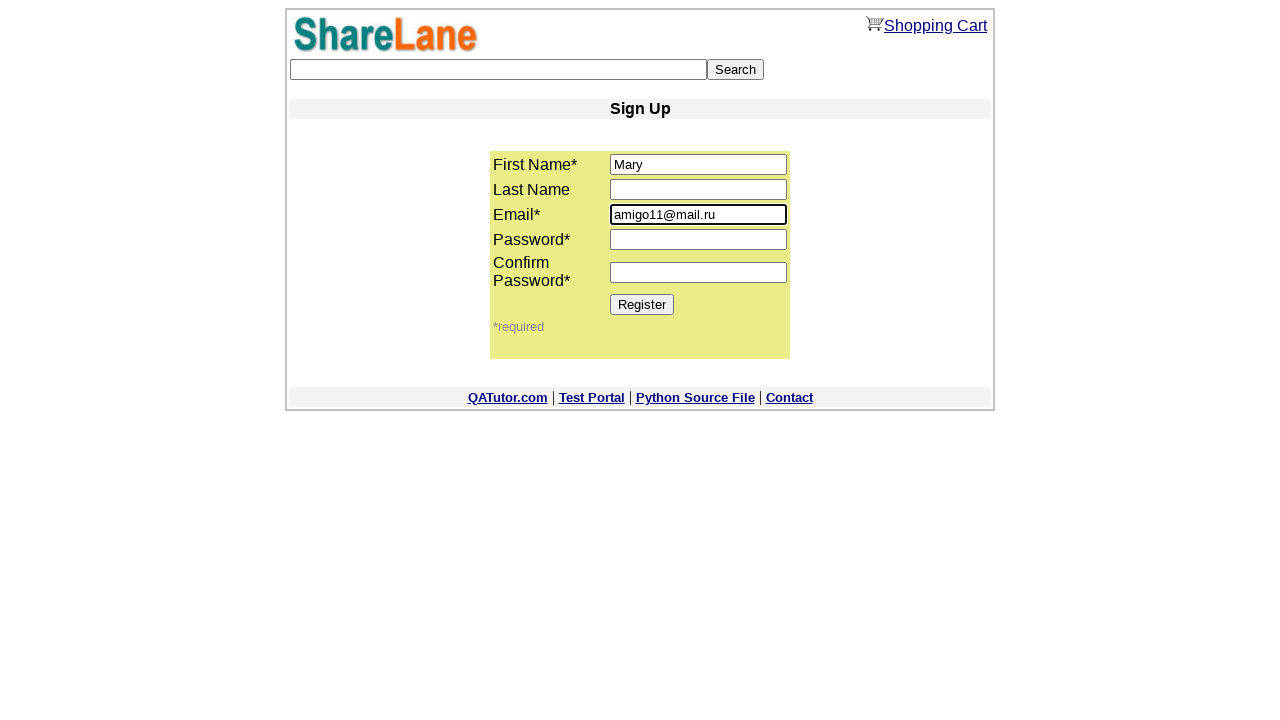

Filled password field with single digit '3' to test validation on input[name='password1']
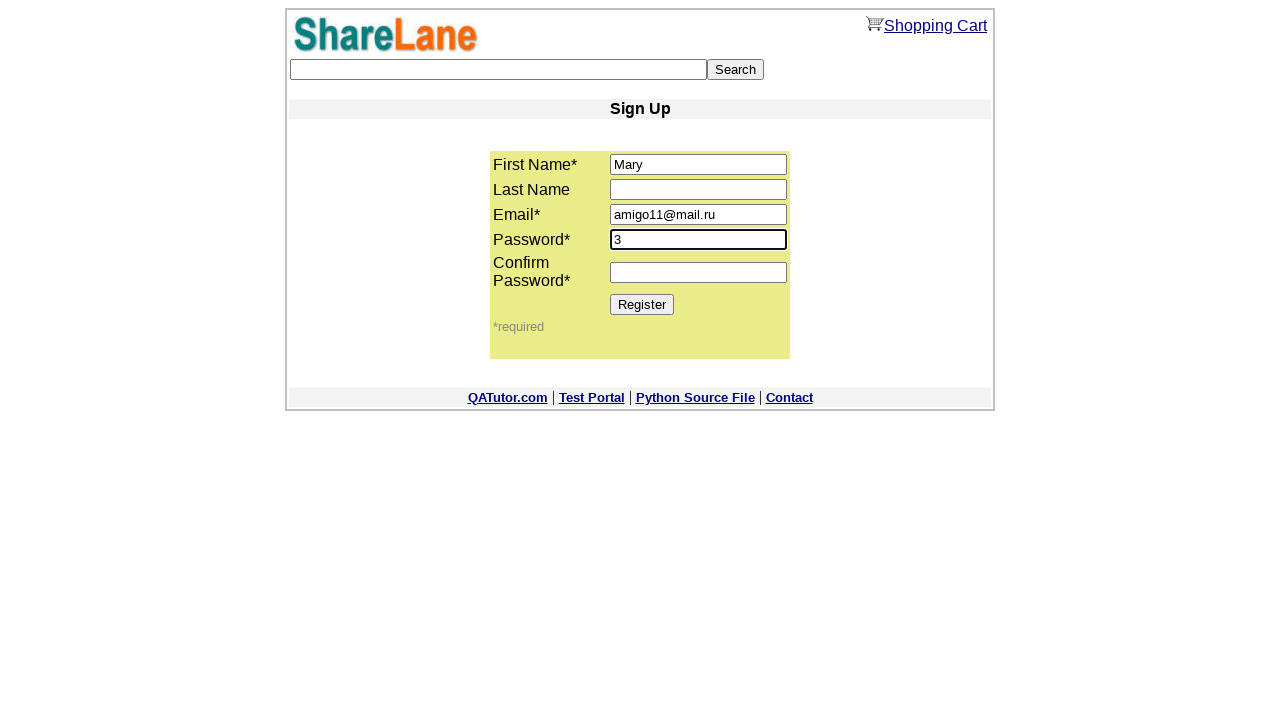

Filled confirm password field with '3' on input[name='password2']
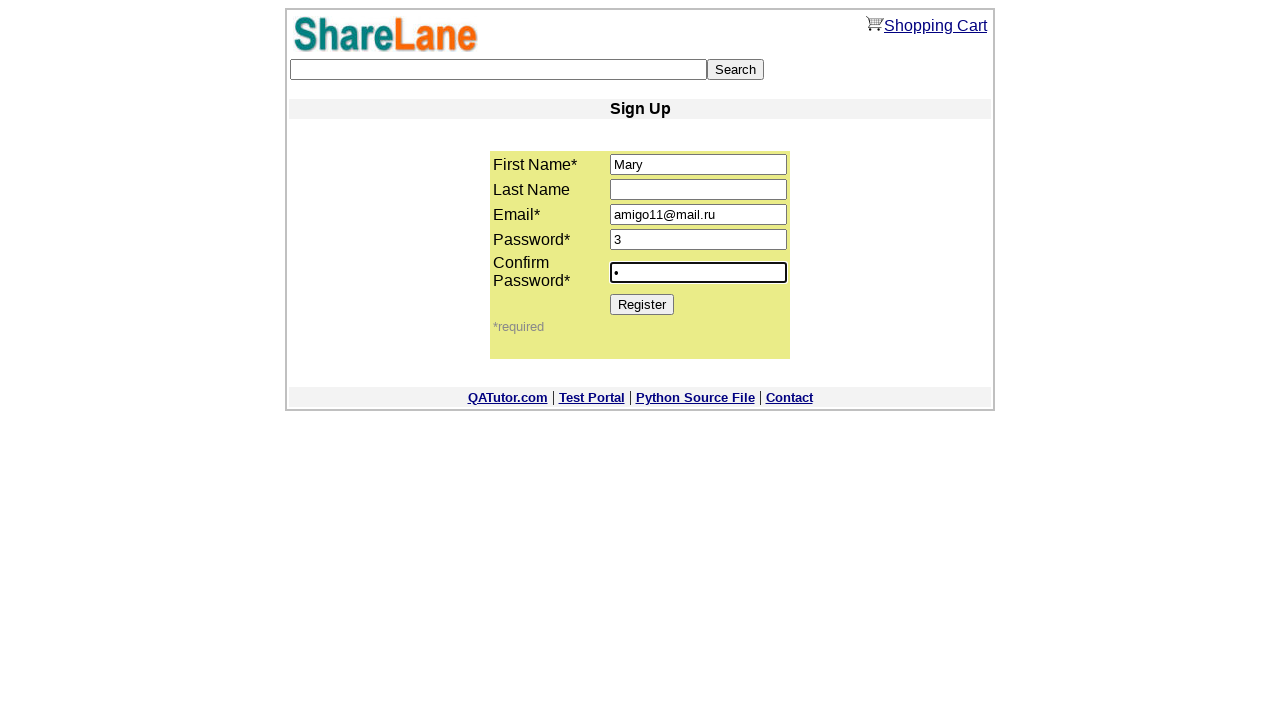

Clicked Register button to submit form with short password at (642, 304) on input[value='Register']
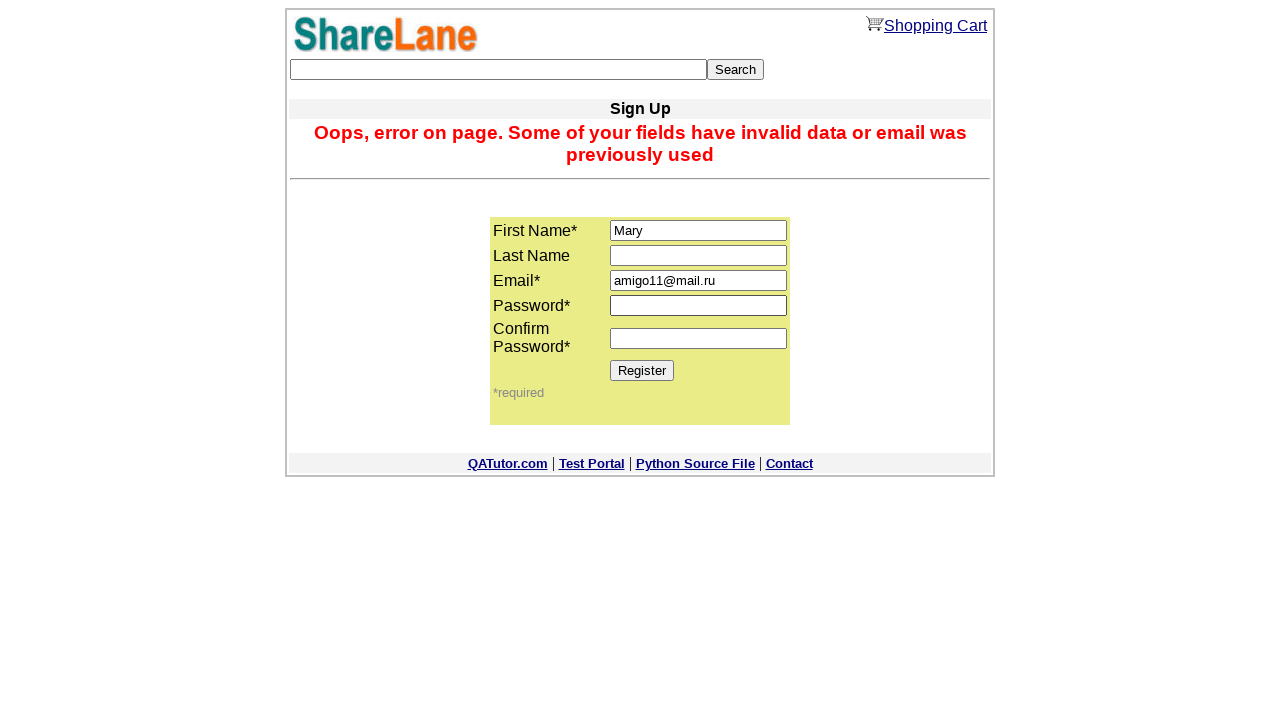

Error message displayed for short password validation failure
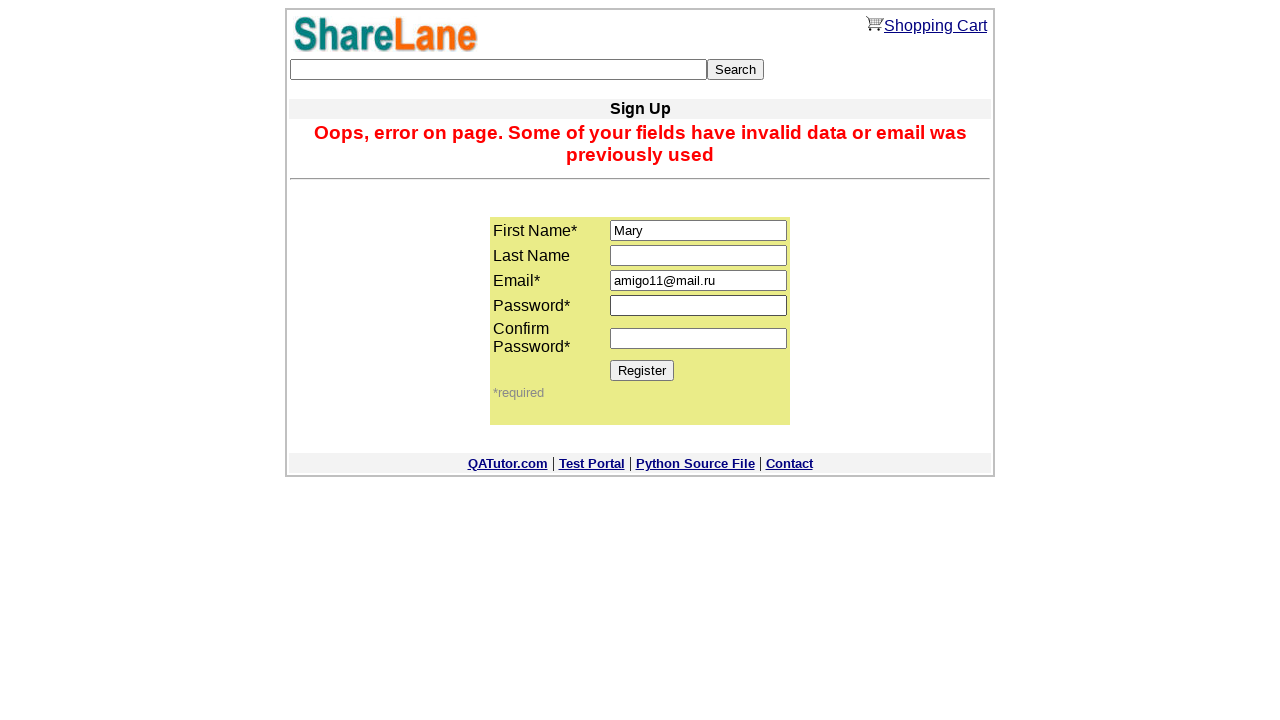

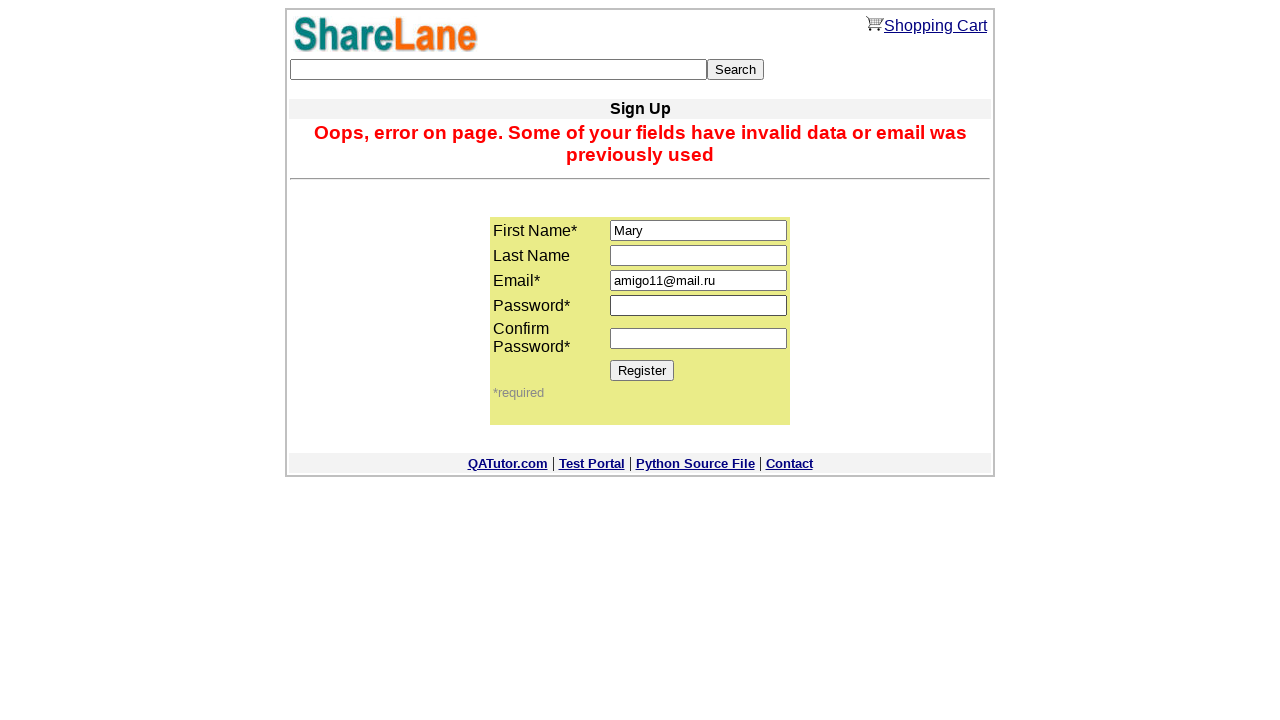